Tests waiting for a dynamic element to appear and verifies its text content

Starting URL: https://liushilive.github.io/html_example/index.html

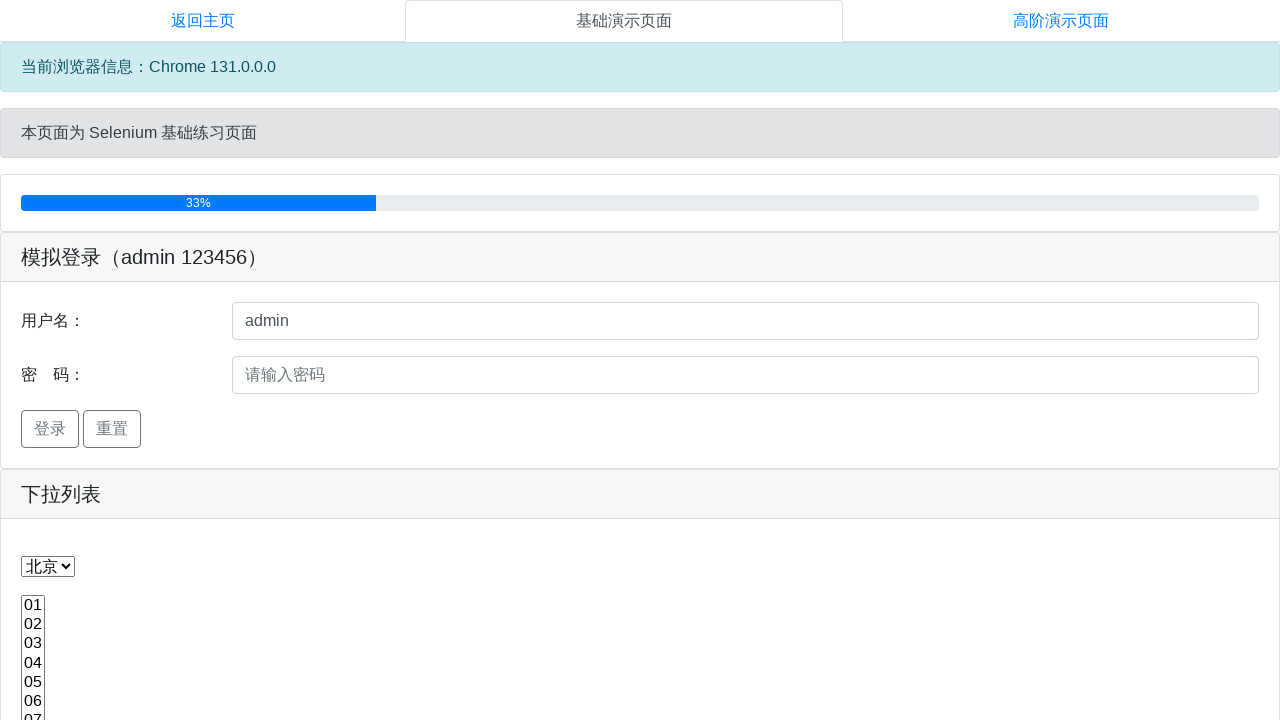

Navigated to test page
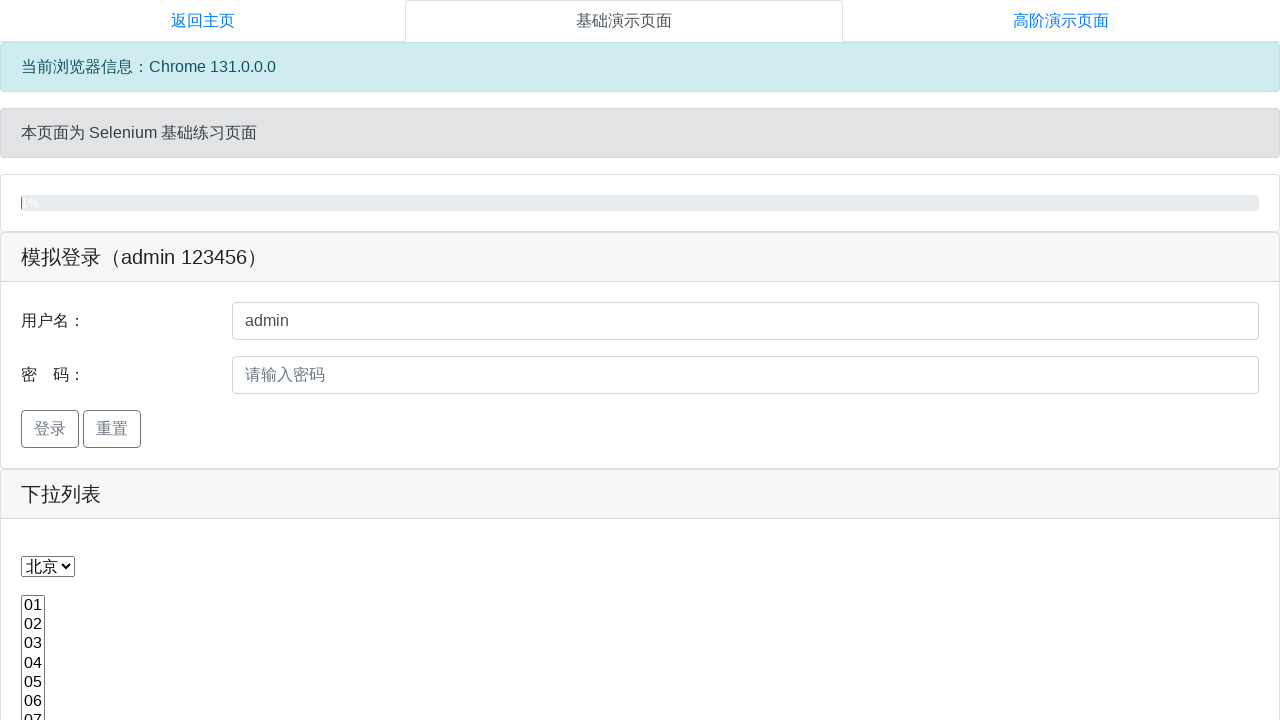

Waited for dynamic element with id 'D1' to appear
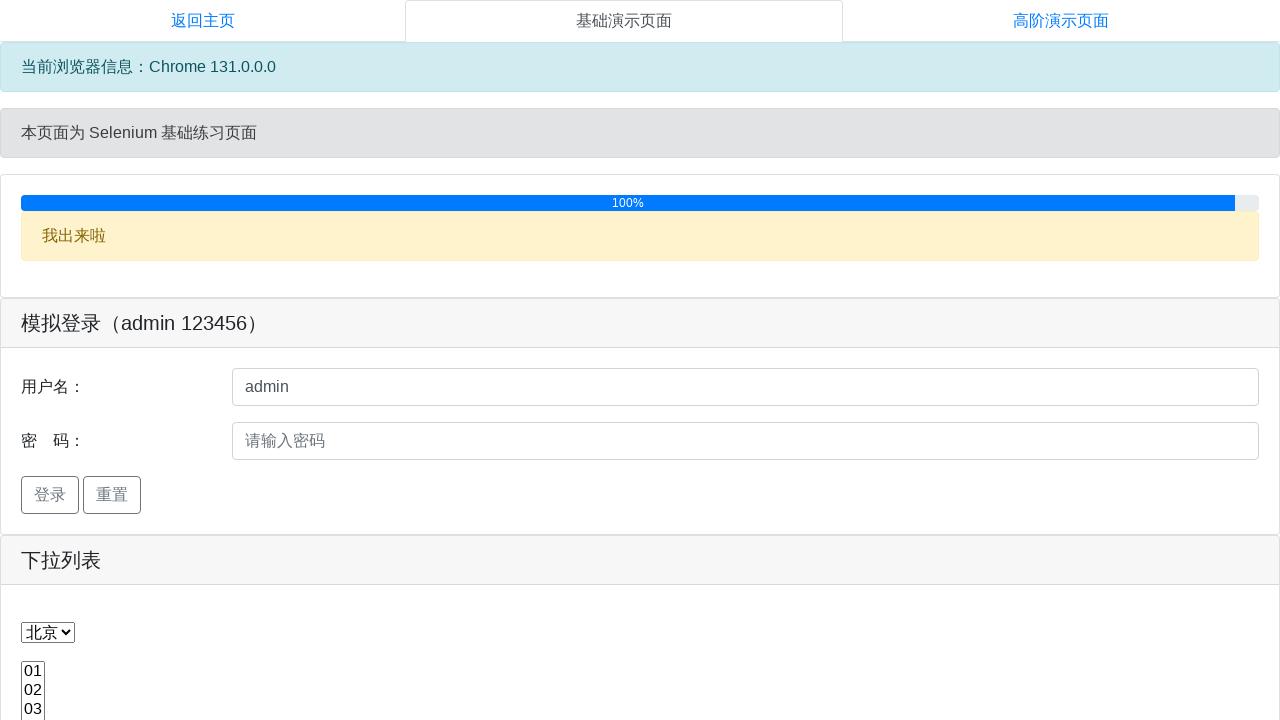

Retrieved text content from dynamic element
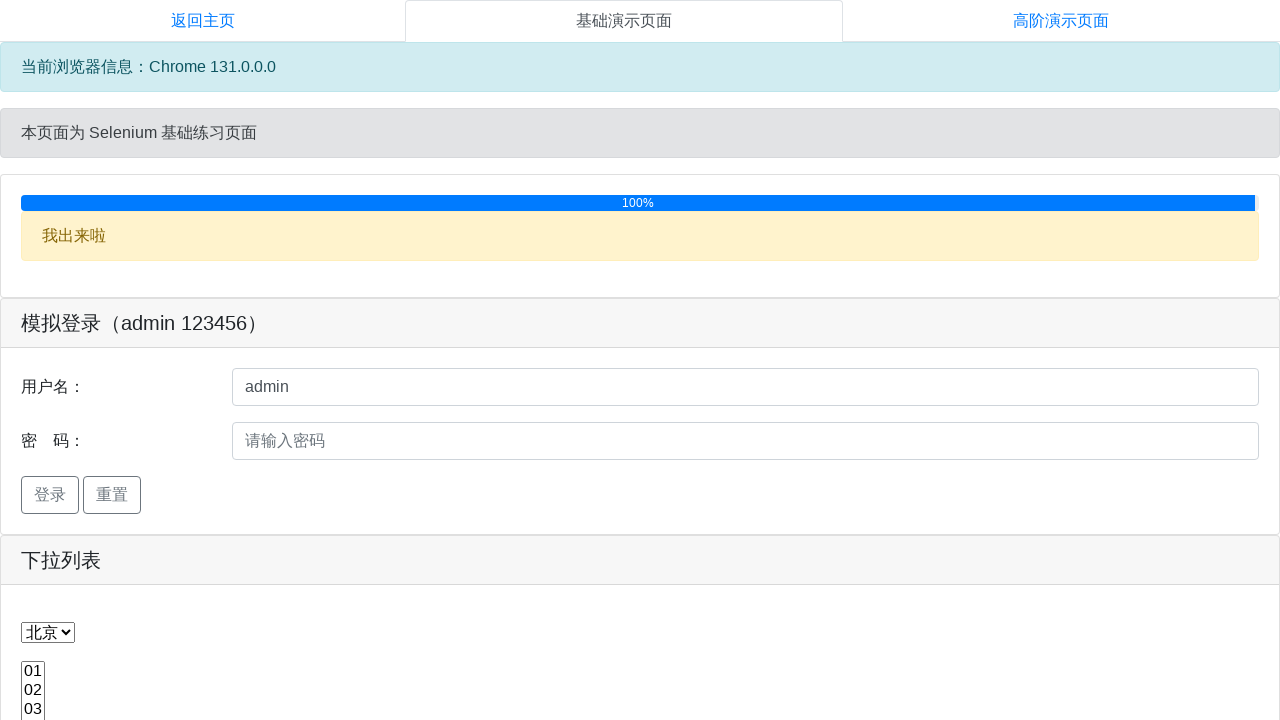

Verified element text is '我出来啦'
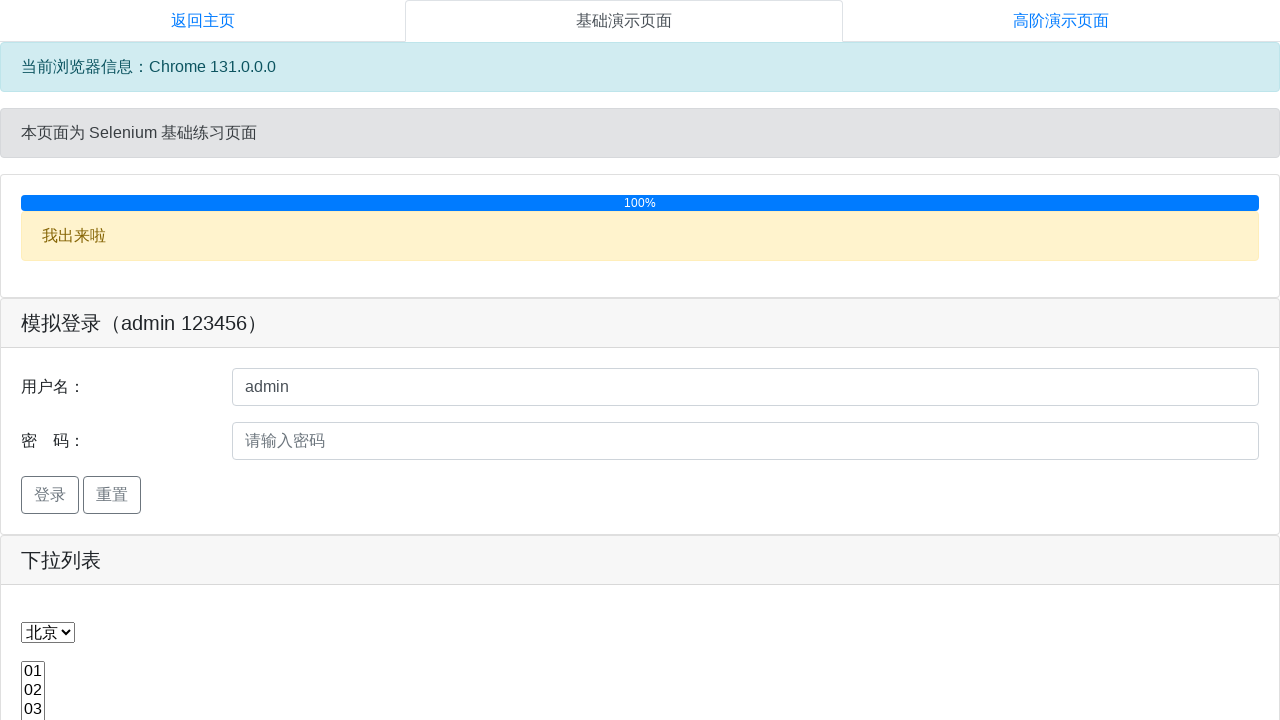

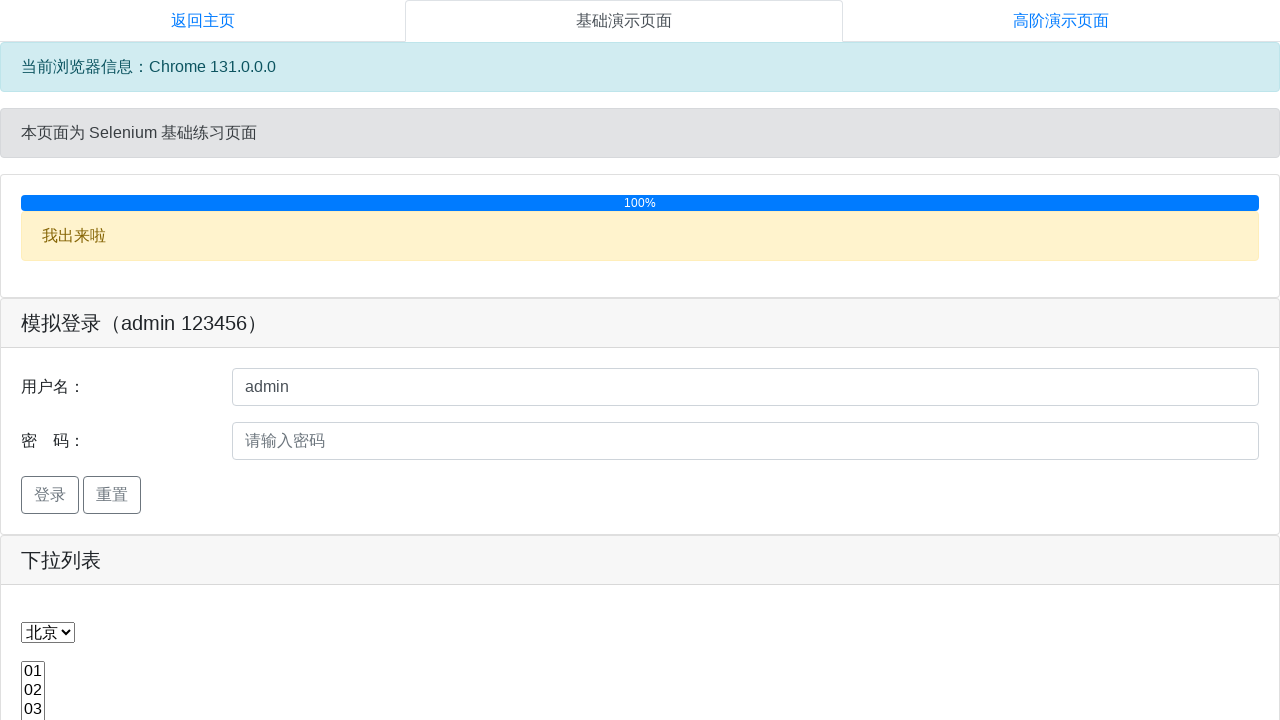